Opens GoDaddy website and sets the browser window to a specific size (600x600)

Starting URL: https://www.godaddy.com/

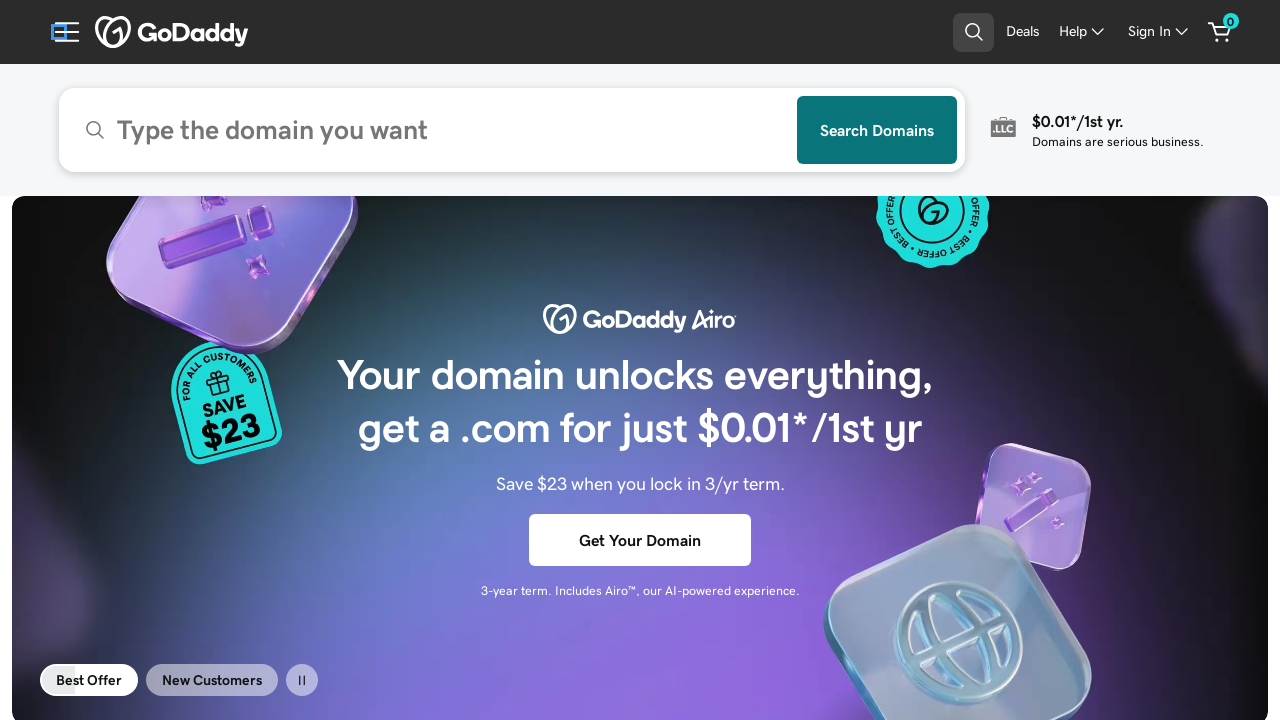

Set browser window size to 600x600
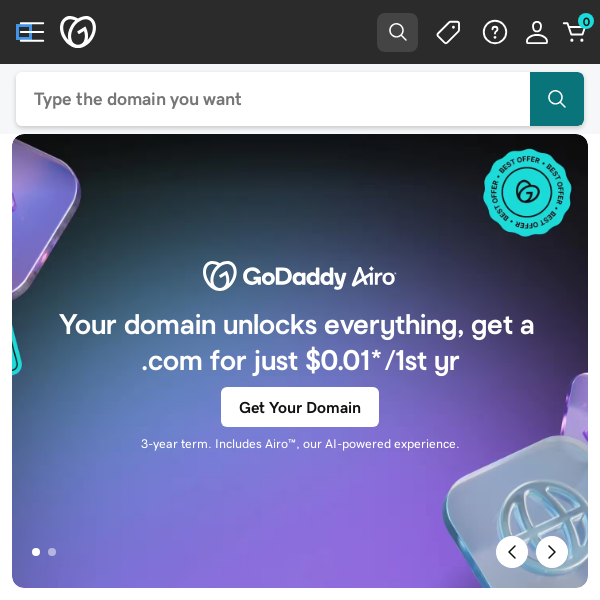

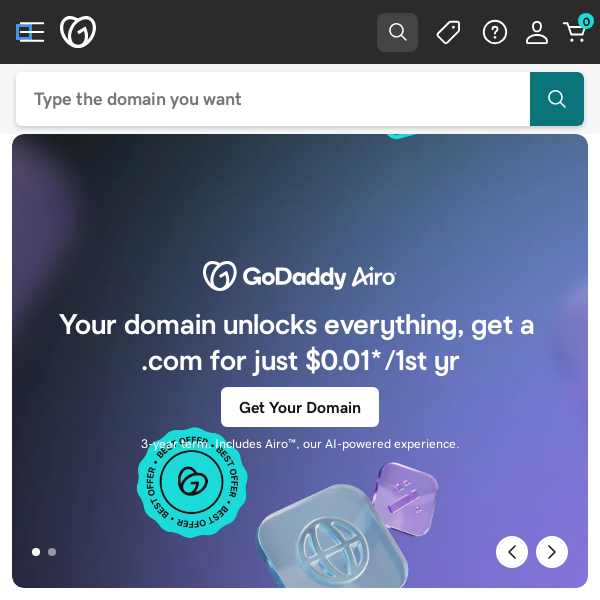